Tests radio button functionality by clicking the Hockey radio button and verifying its selection state

Starting URL: https://practice.cydeo.com/radio_buttons

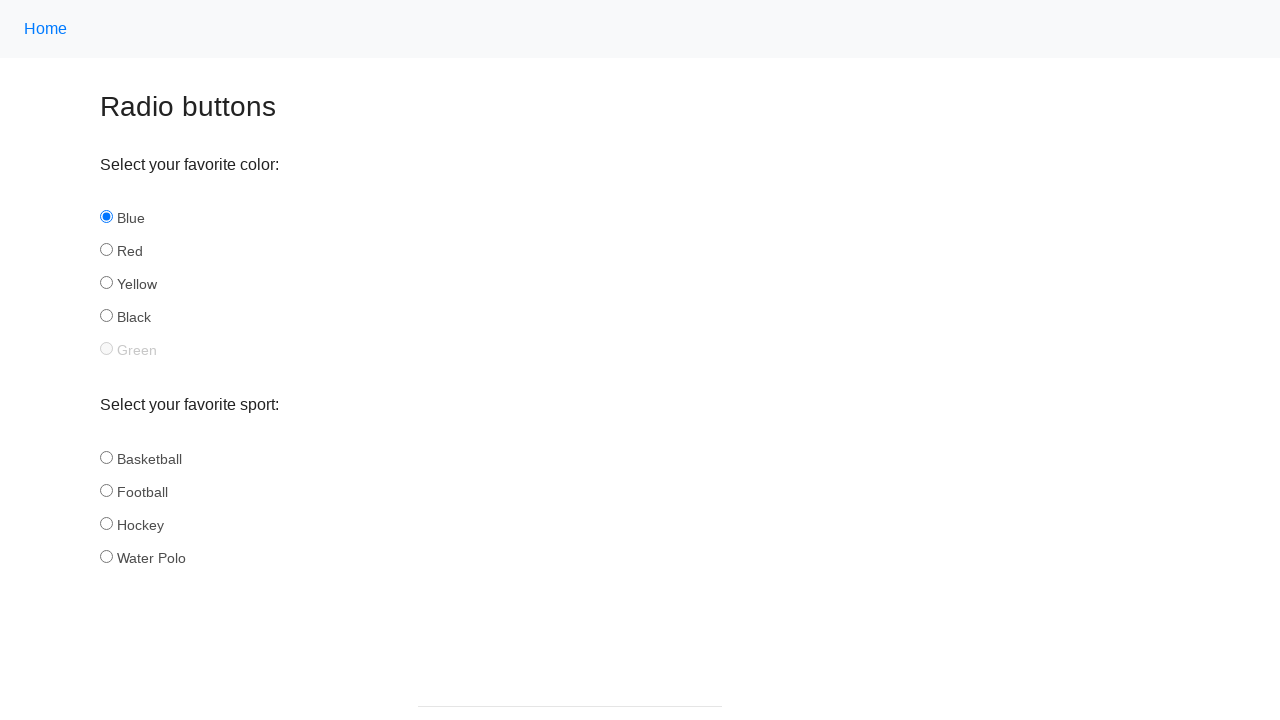

Clicked the Hockey radio button at (106, 523) on input#hockey
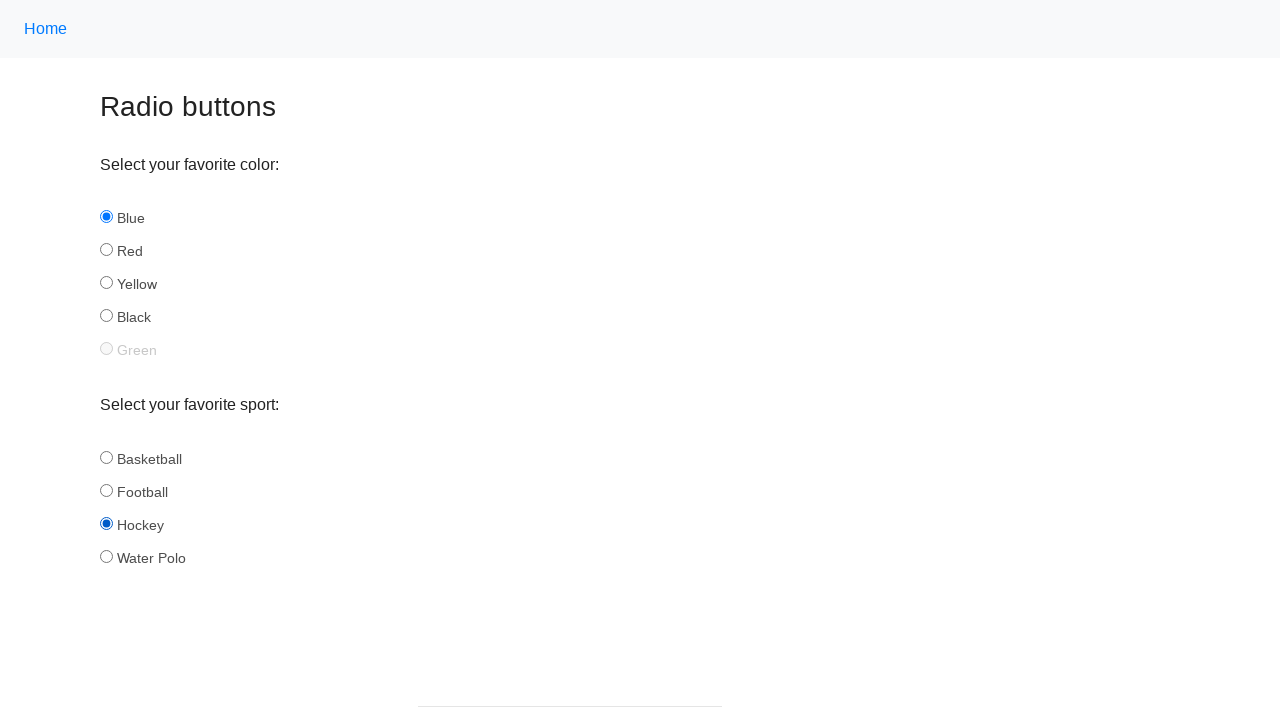

Verified Hockey radio button checked state
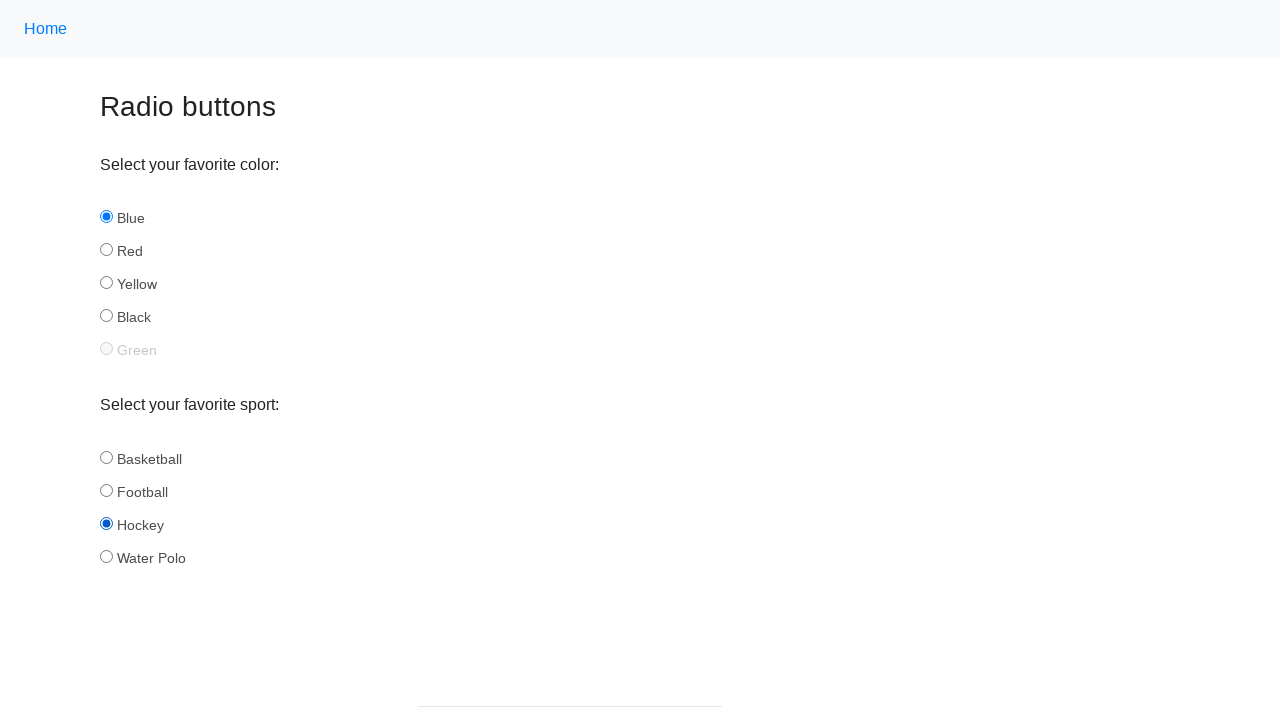

Assertion passed: Hockey radio button is selected
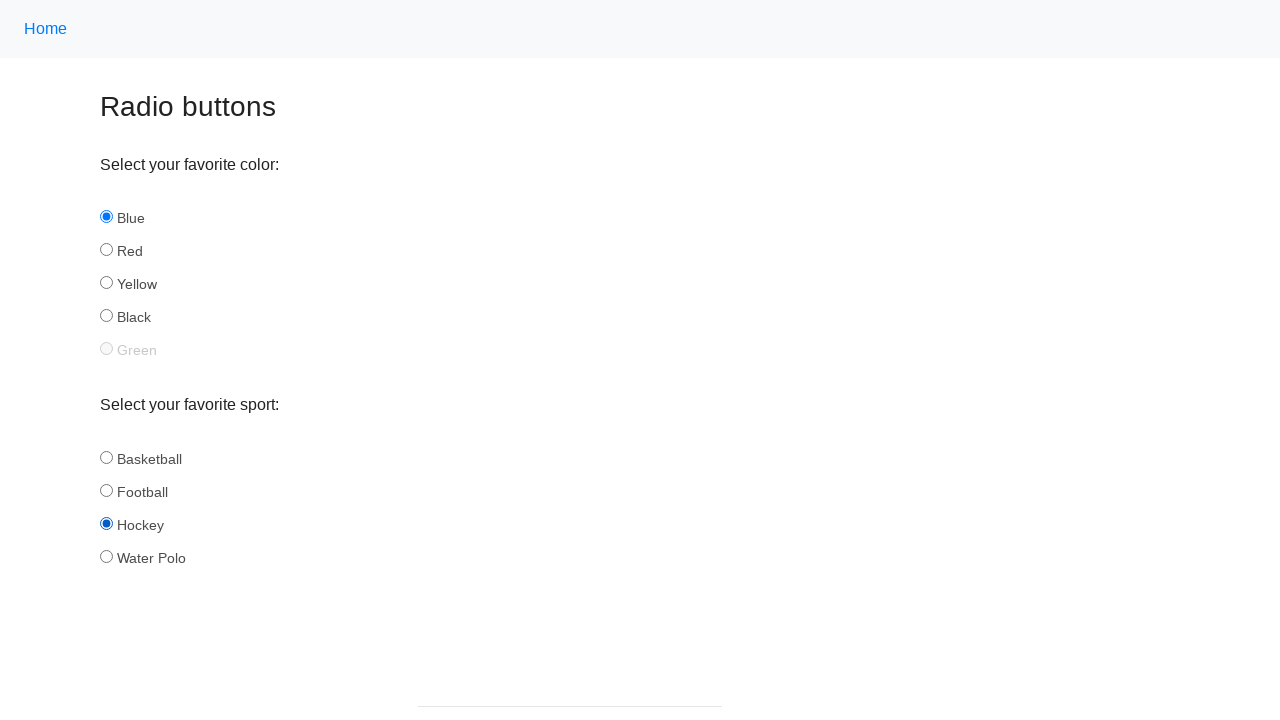

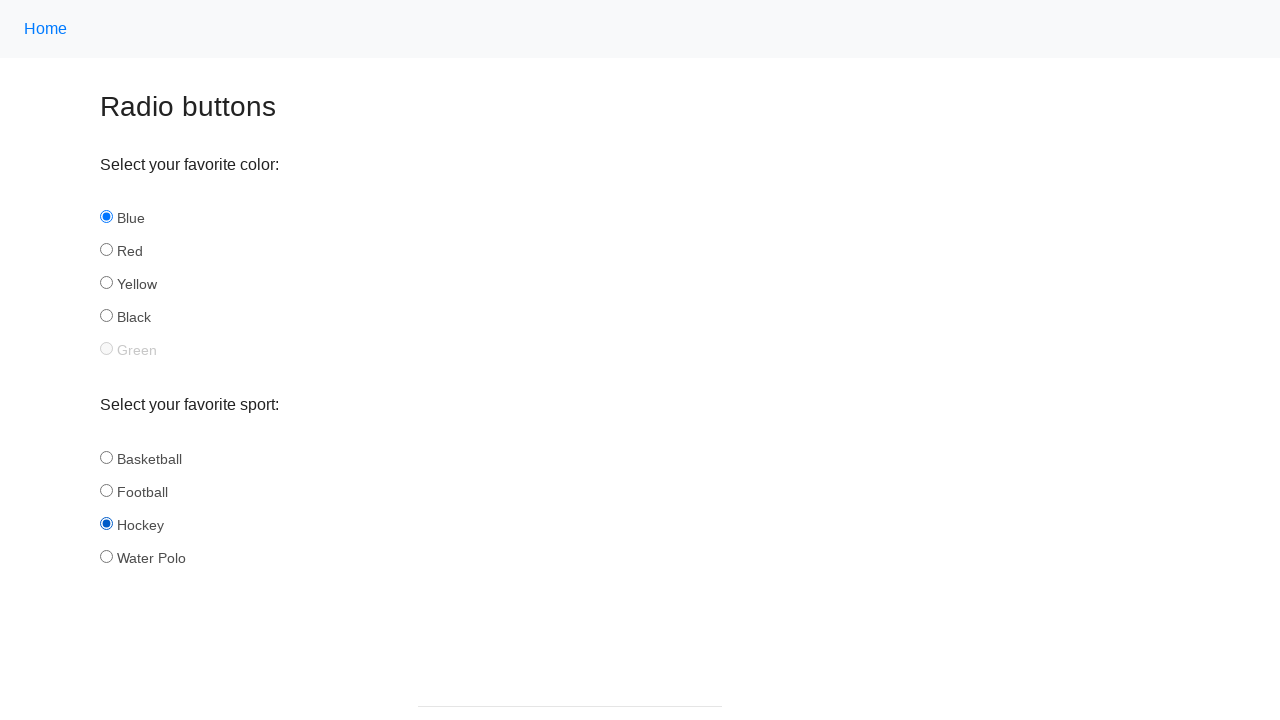